Tests a web form by filling a text input, selecting a dropdown option, checking a checkbox, hovering over an element, and submitting the form

Starting URL: https://www.selenium.dev/selenium/web/web-form.html

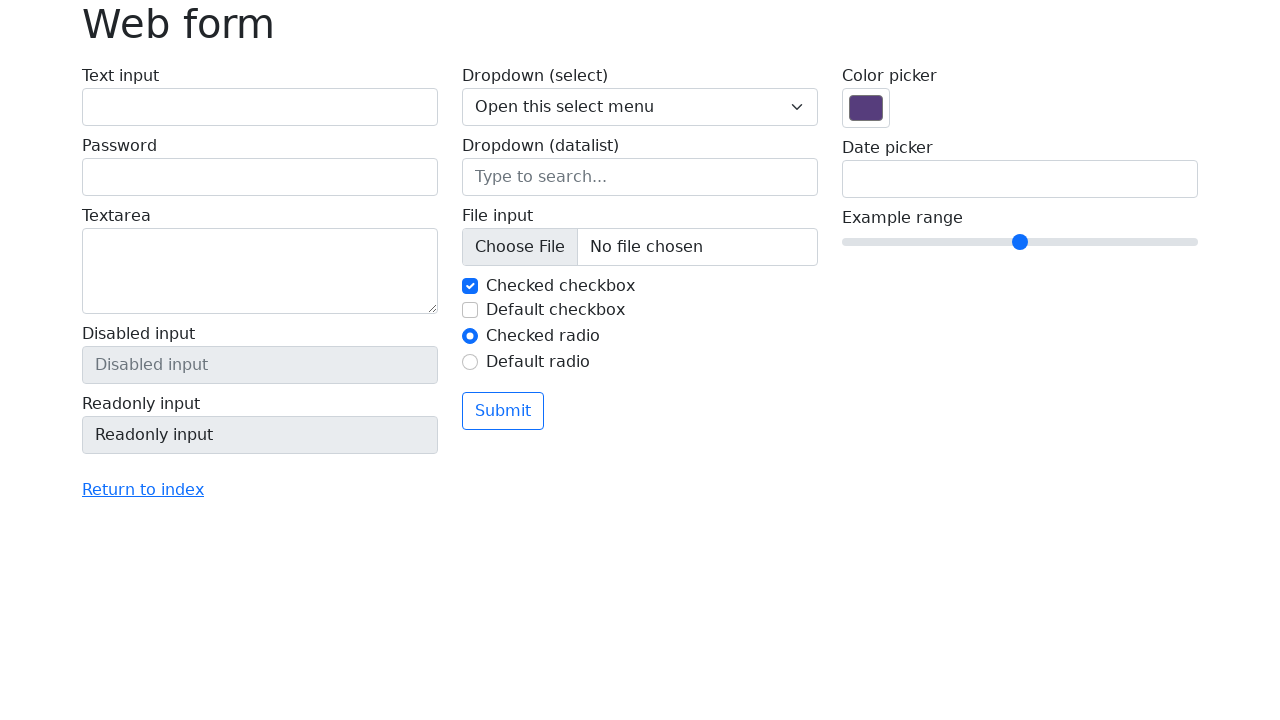

Text input field is visible and ready
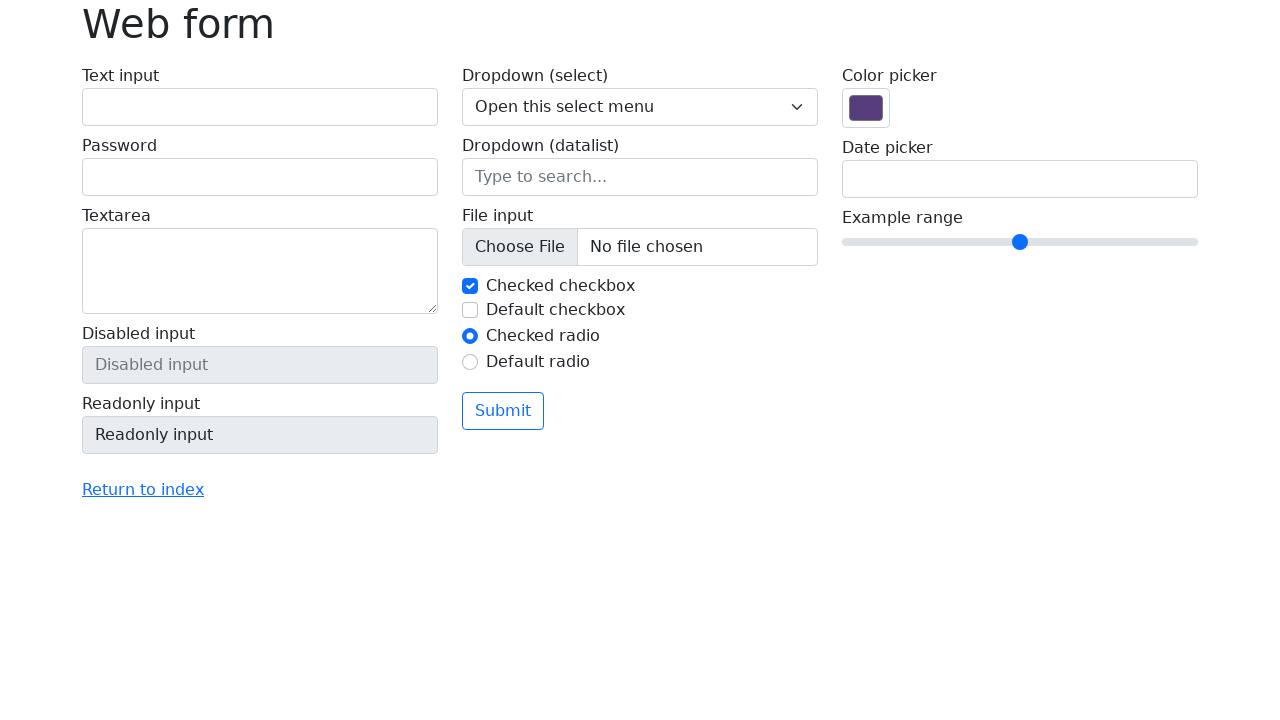

Filled text input field with 'testuser' on input[name='my-text']
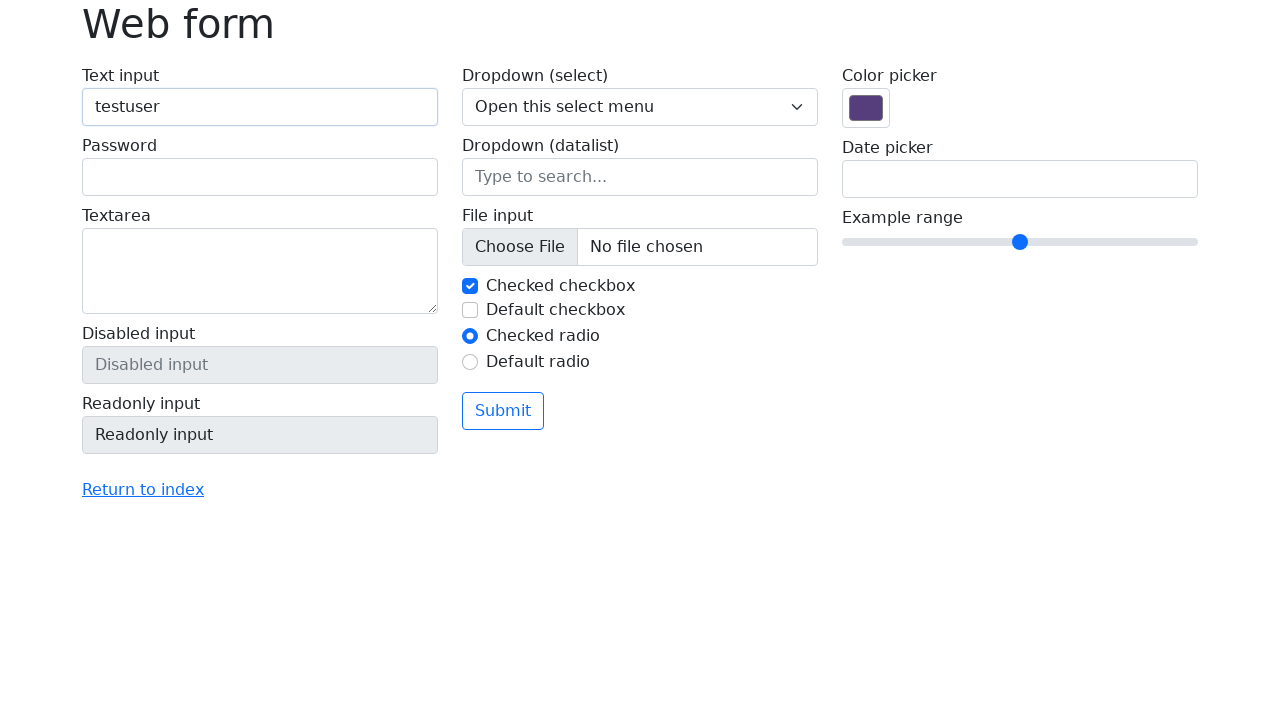

Selected 'Two' from dropdown menu on select[name='my-select']
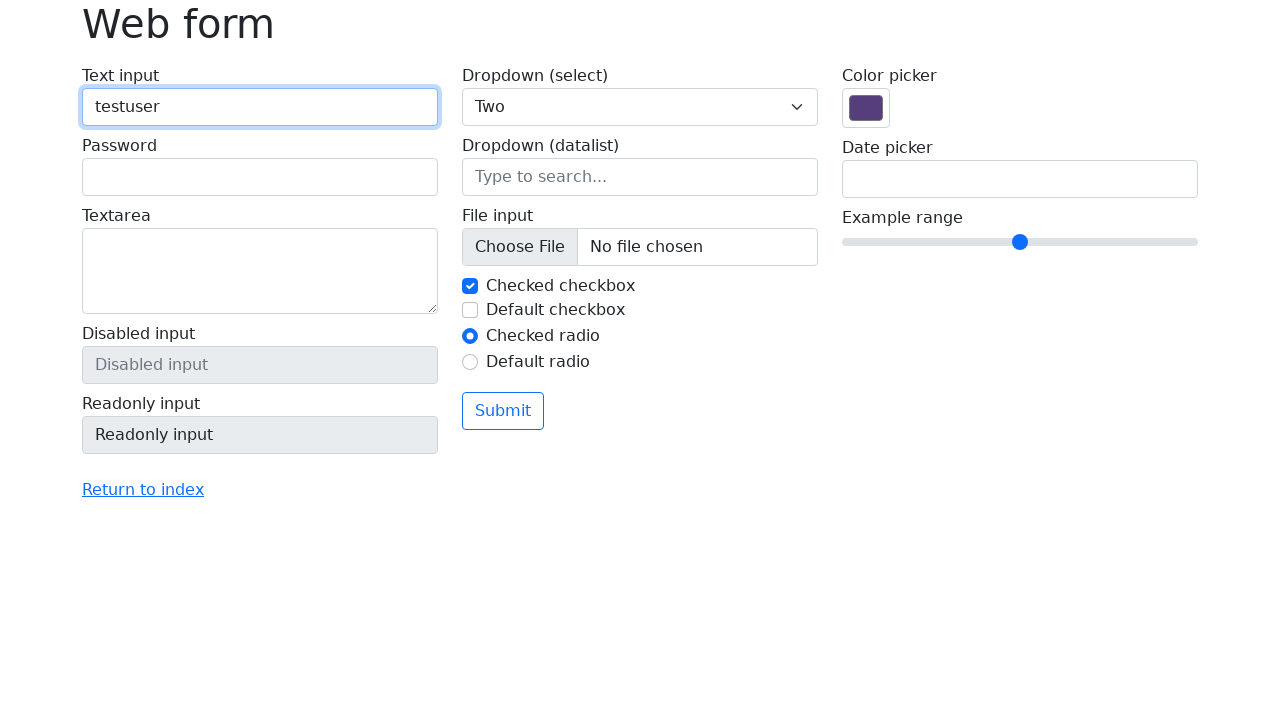

Checked the checkbox at (470, 286) on #my-check-1
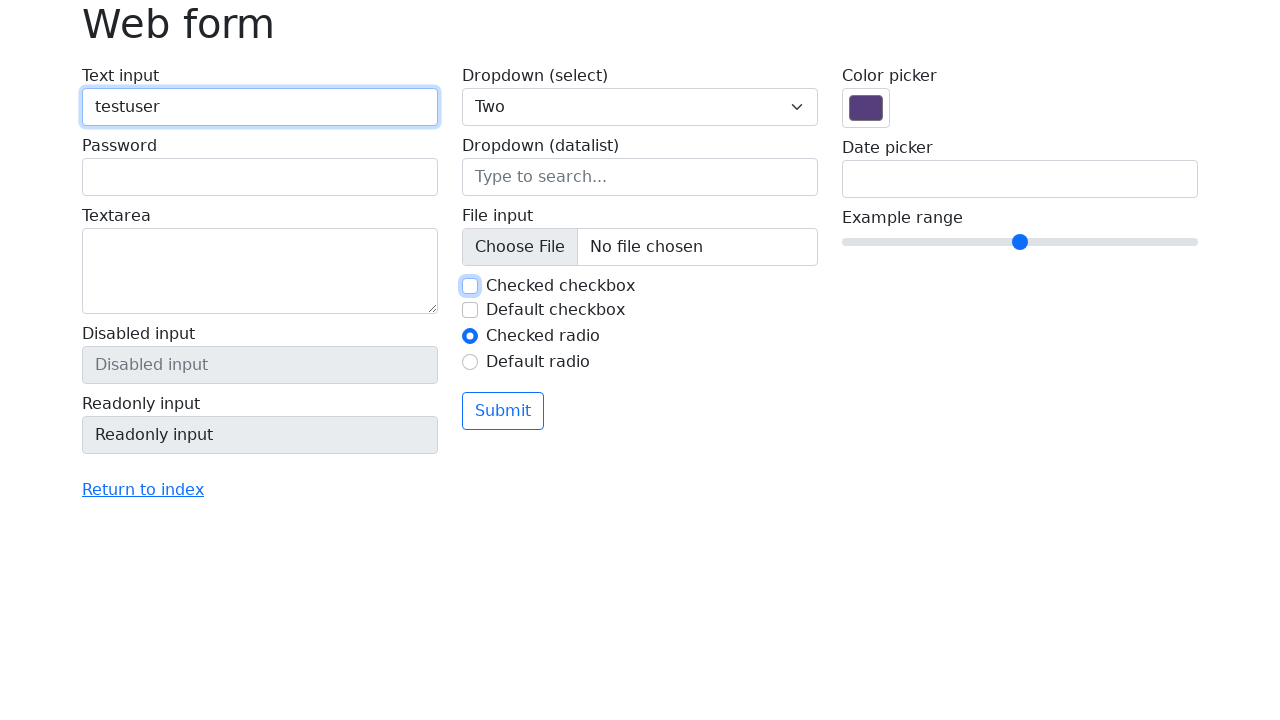

Hovered over h1 element at (640, 24) on h1
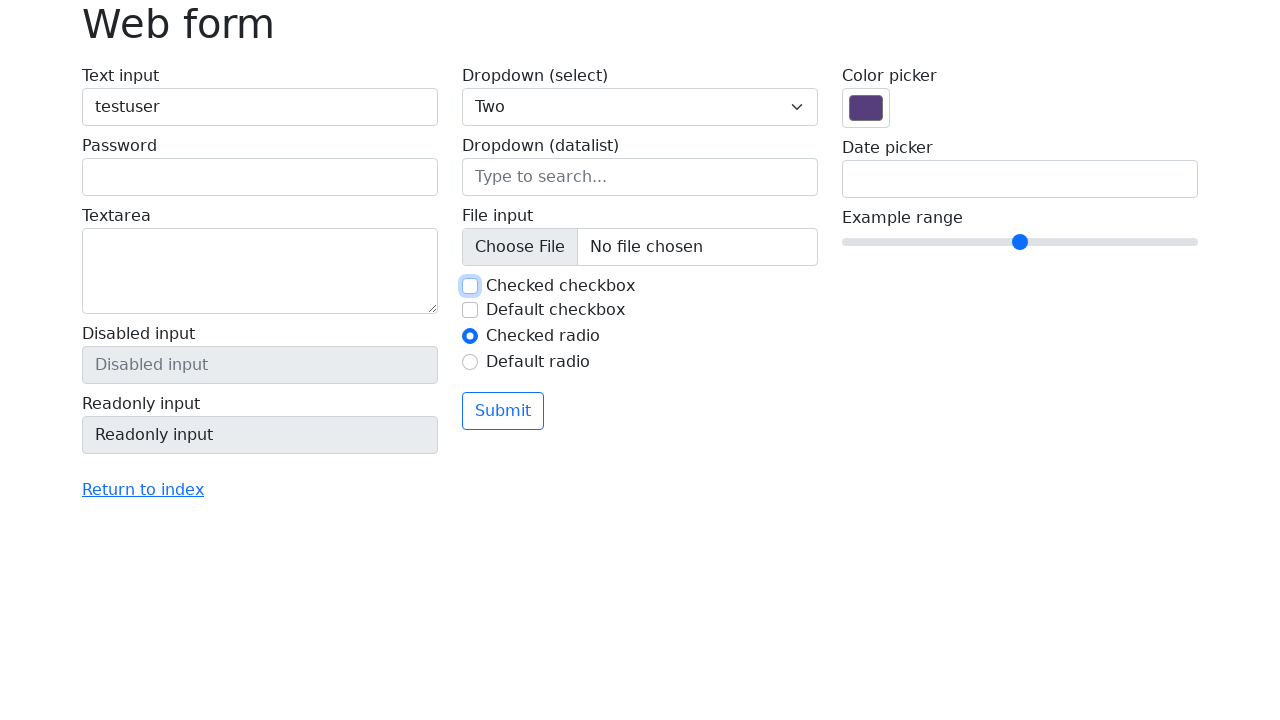

Clicked submit button to submit the form at (503, 411) on button
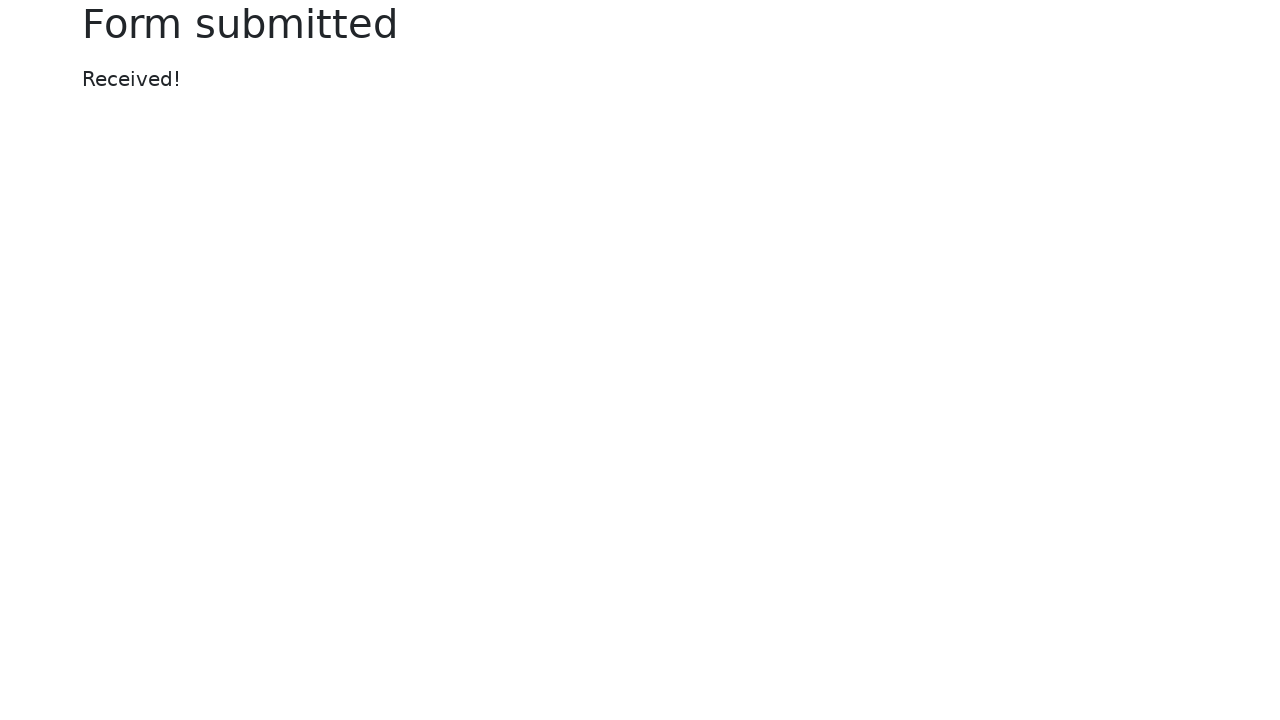

Form submission completed and page reached networkidle state
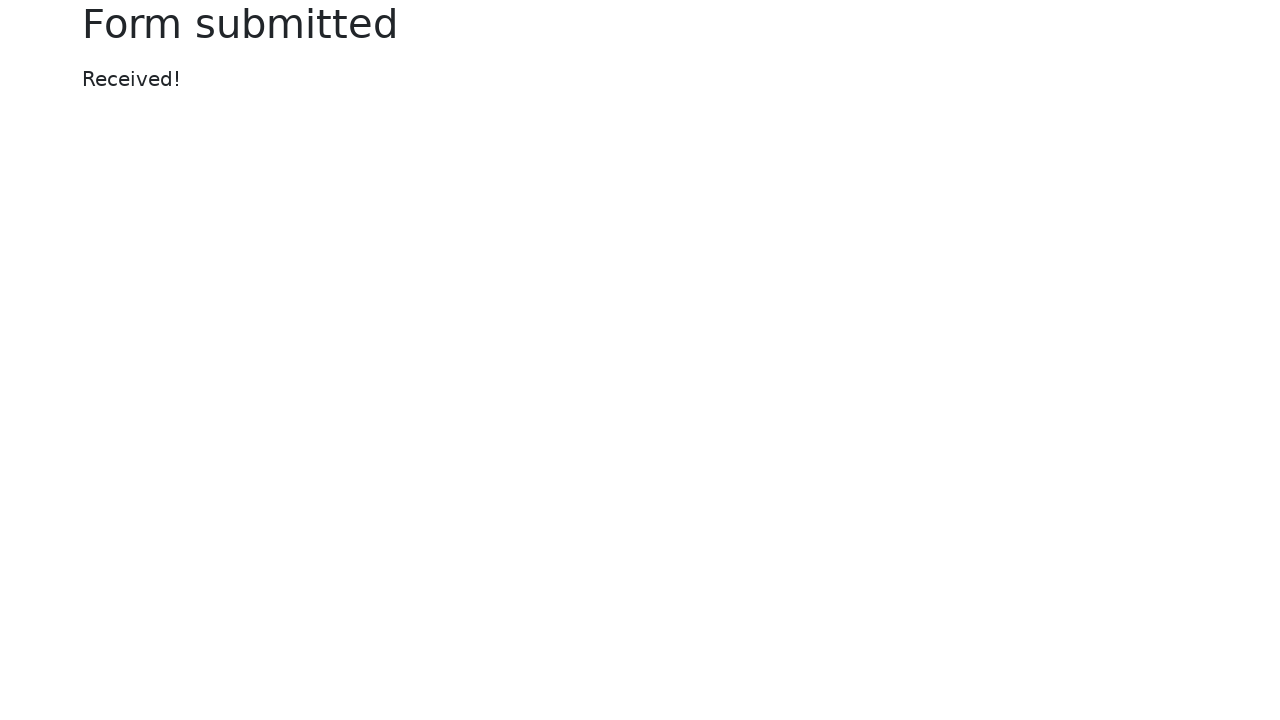

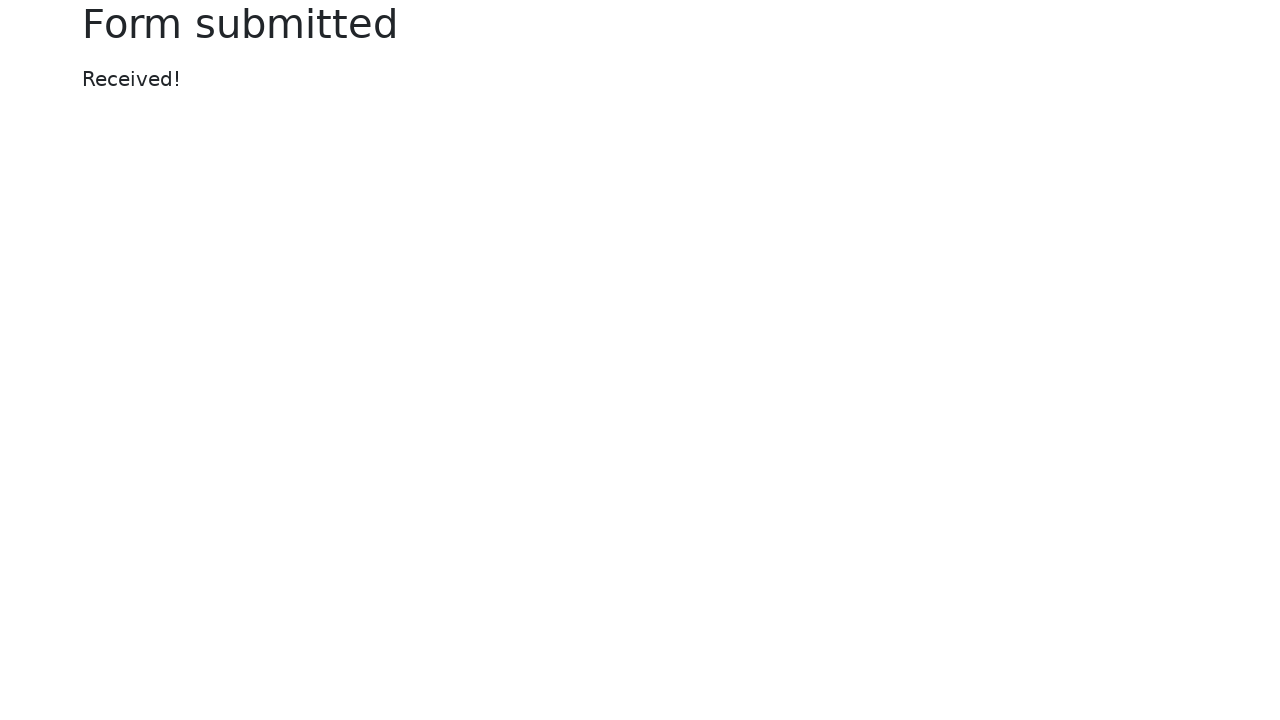